Validates that the page title matches the expected value 'TechGlobal Training | Home'

Starting URL: https://techglobal-training.com

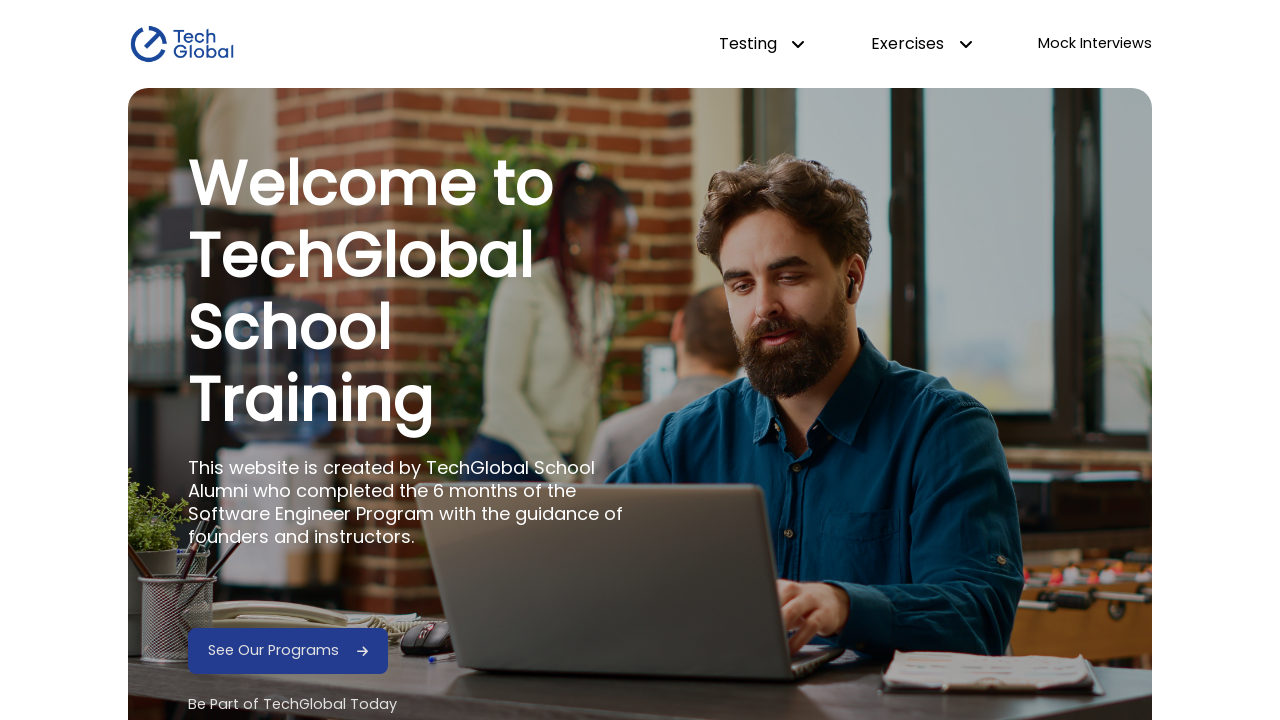

Navigated to https://techglobal-training.com
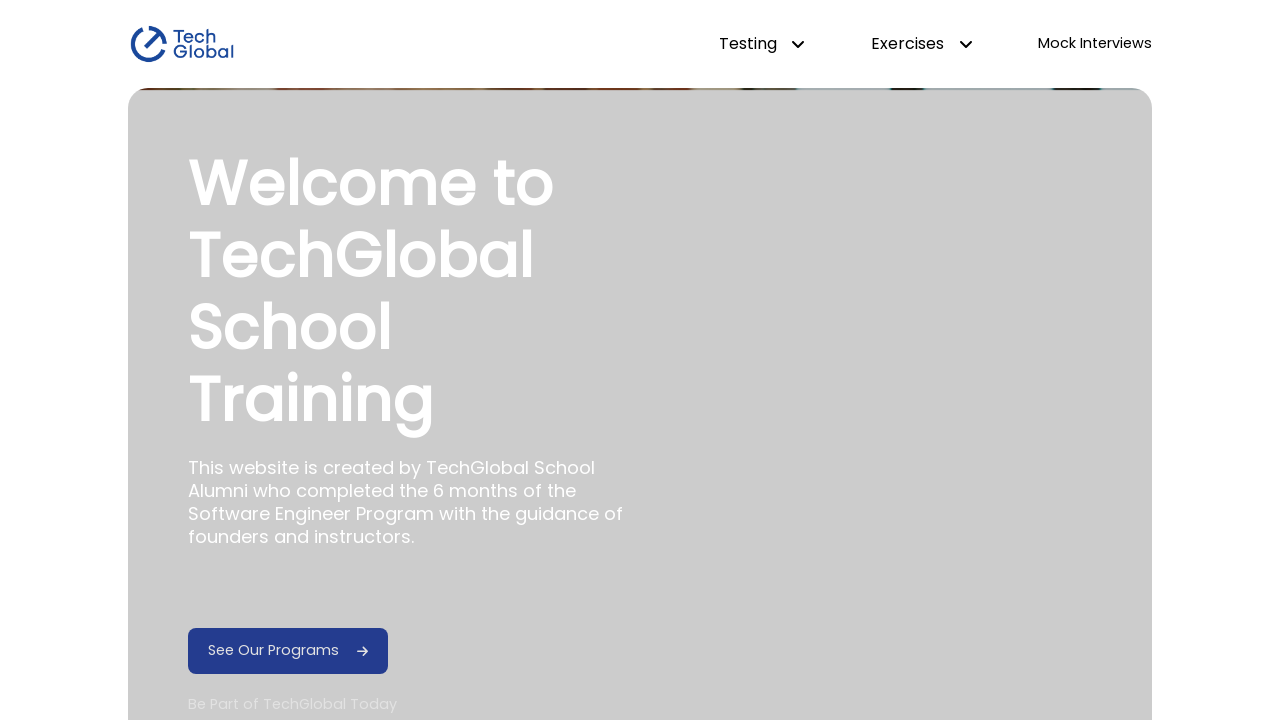

Validated page title matches 'TechGlobal Training | Home'
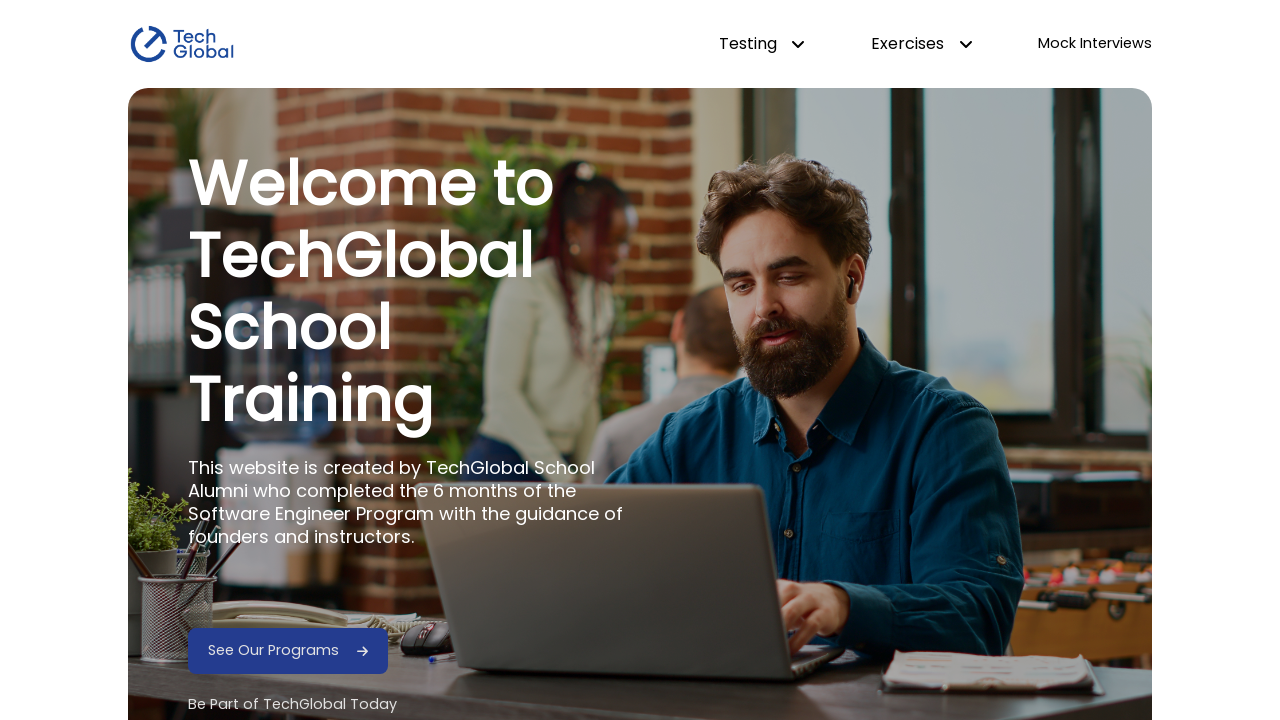

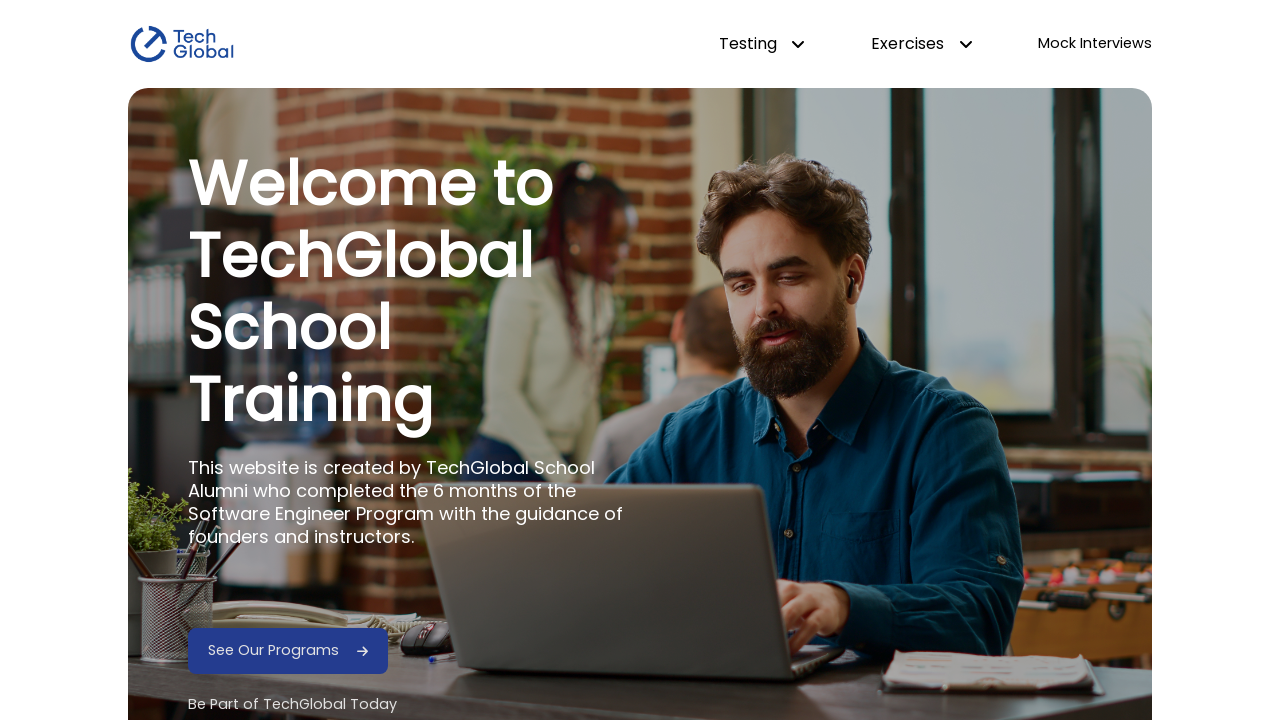